Tests JavaScript confirm dialog by navigating to dialog boxes page, launching a confirm dialog, and accepting it

Starting URL: https://bonigarcia.dev/selenium-webdriver-java/

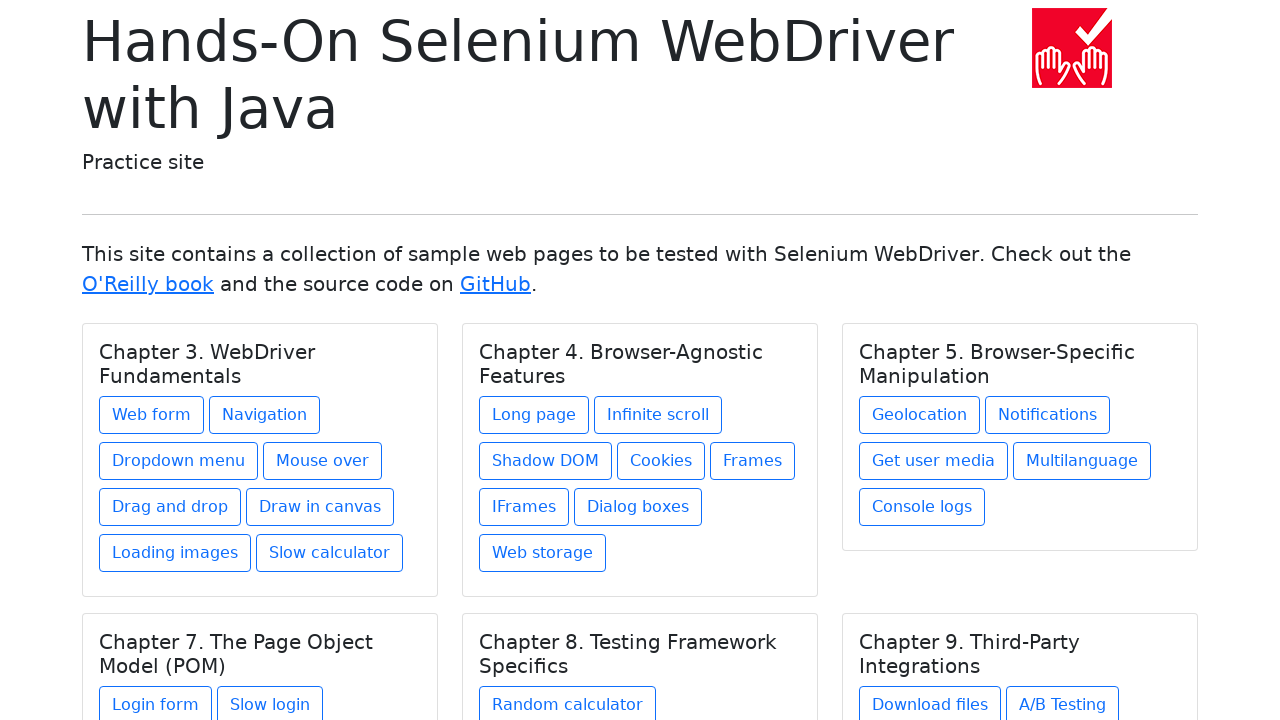

Clicked on Dialog boxes link at (638, 507) on a:text('Dialog boxes')
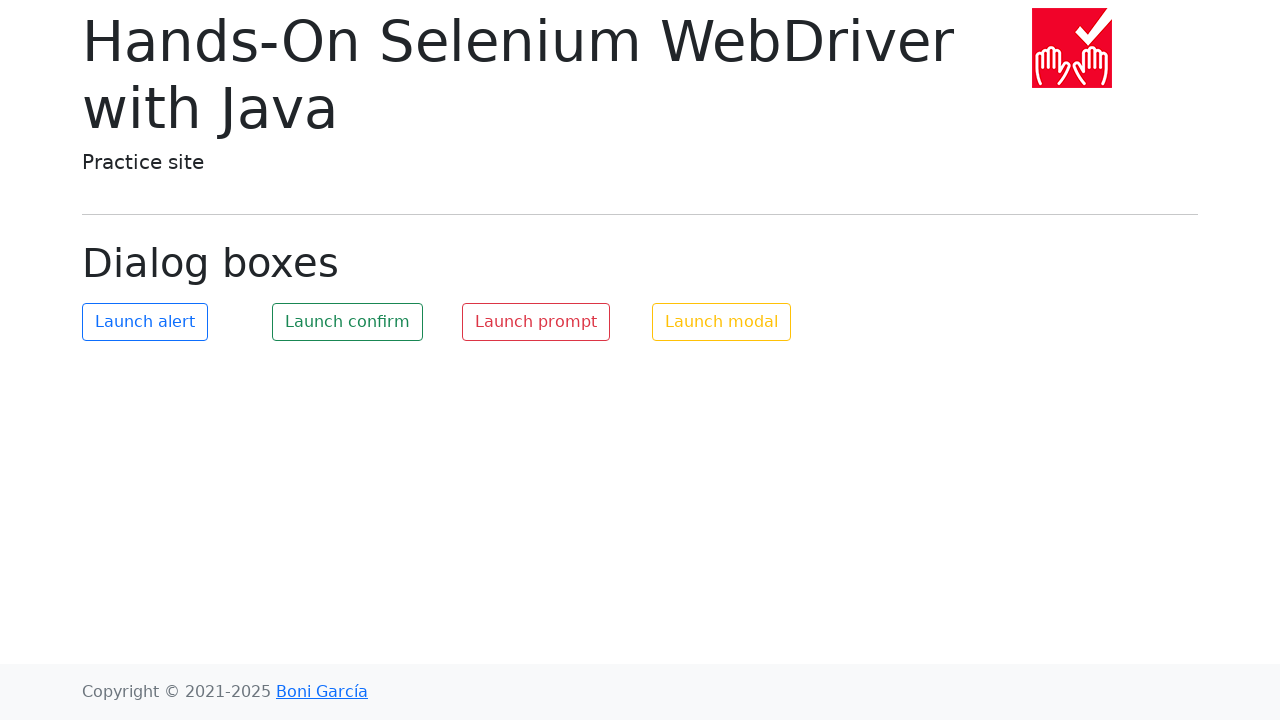

Located dialog title element
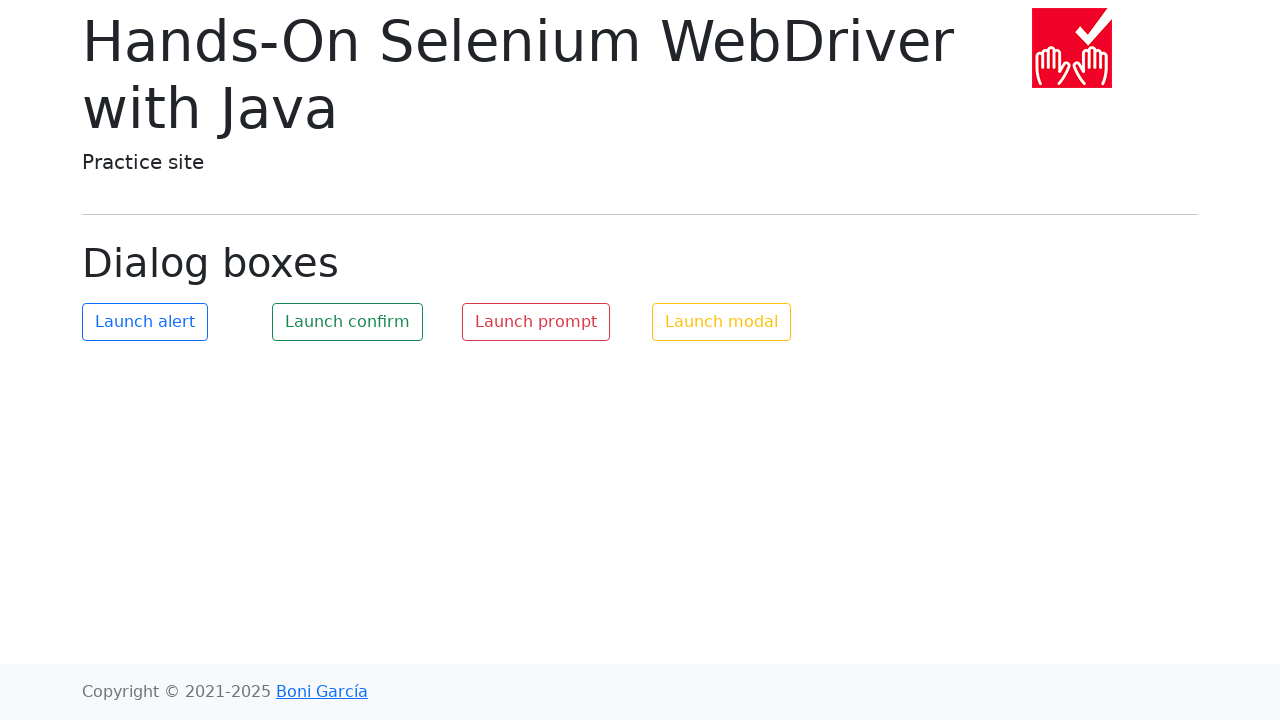

Verified page heading is 'Dialog boxes'
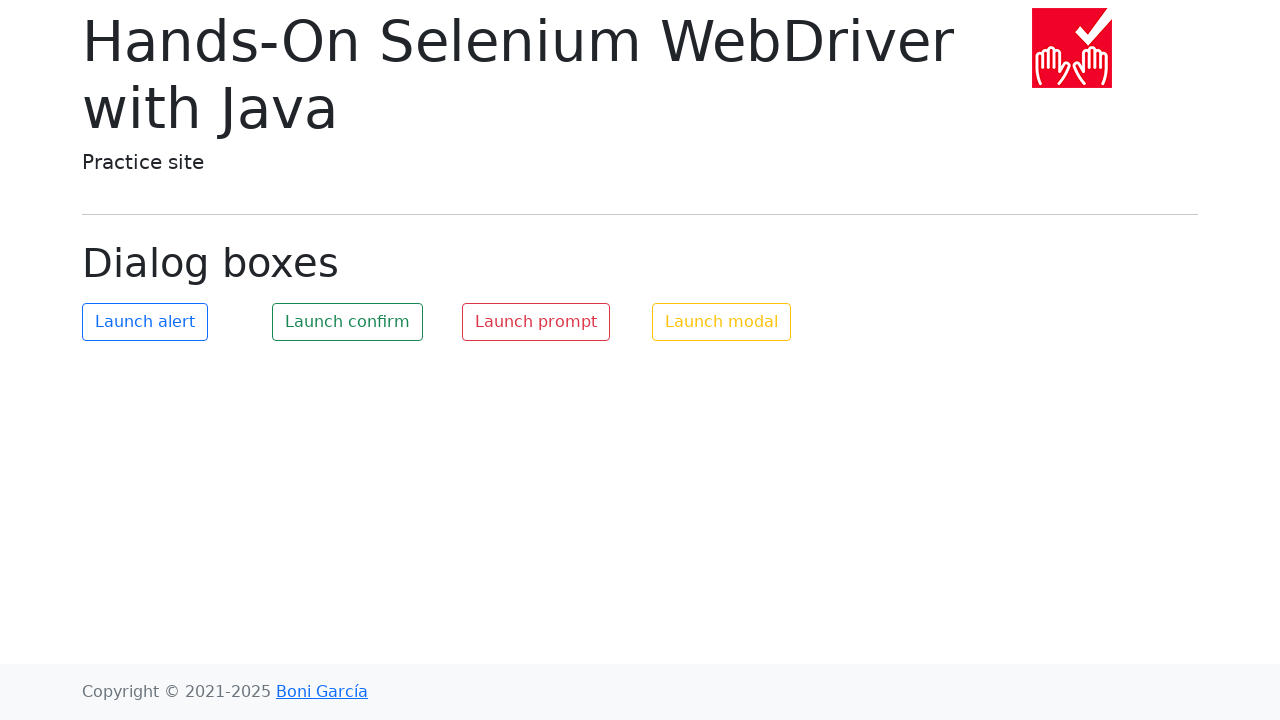

Set up dialog handler to accept confirm dialogs
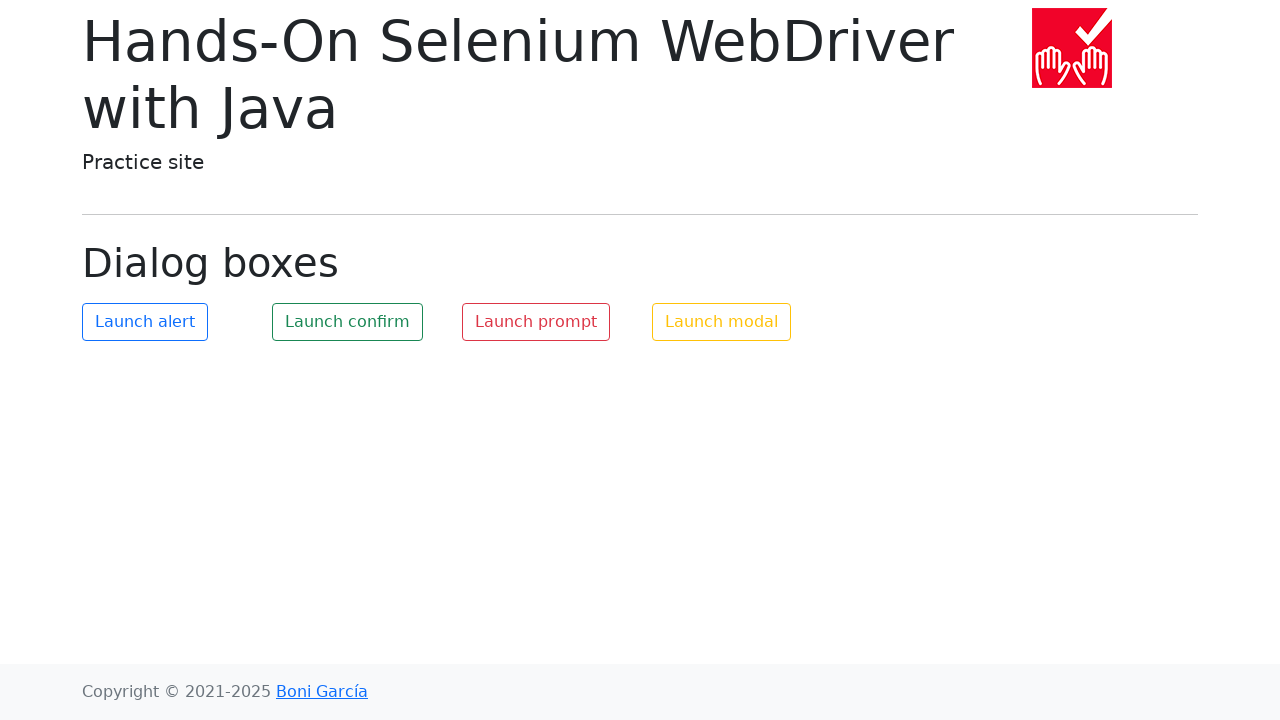

Clicked launch confirm button at (348, 322) on #my-confirm
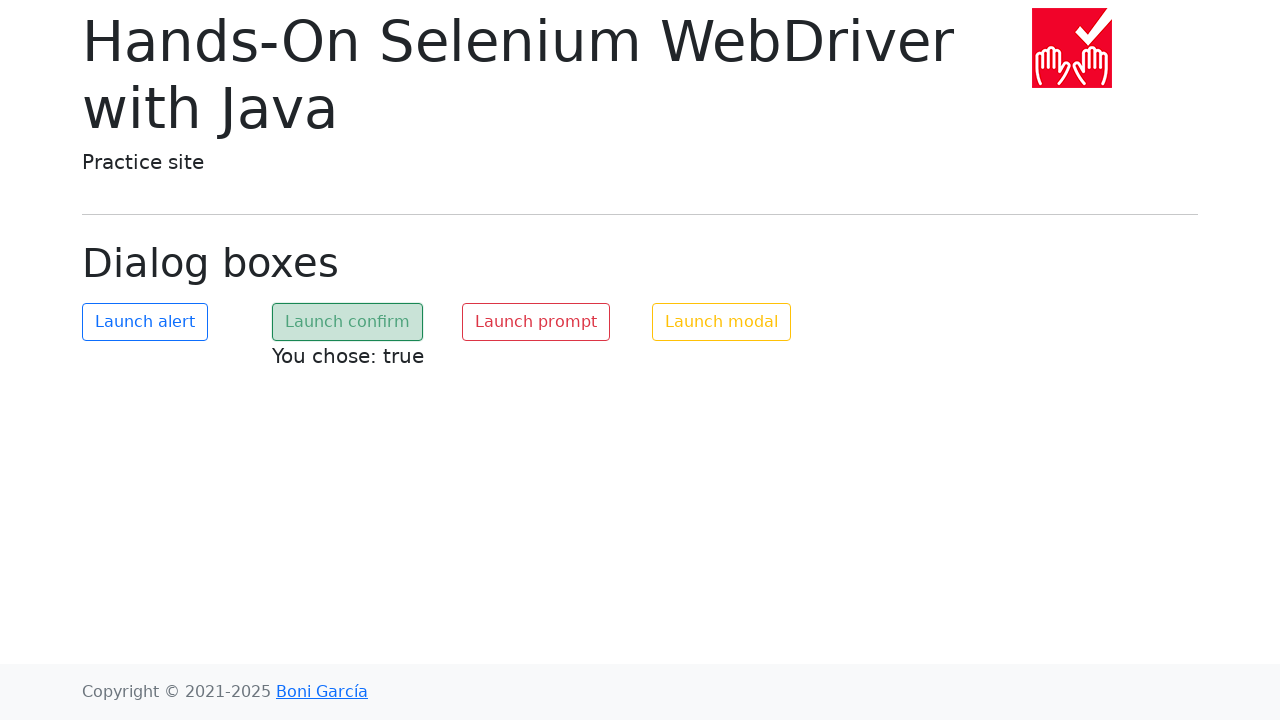

Waited 500ms for dialog to be handled
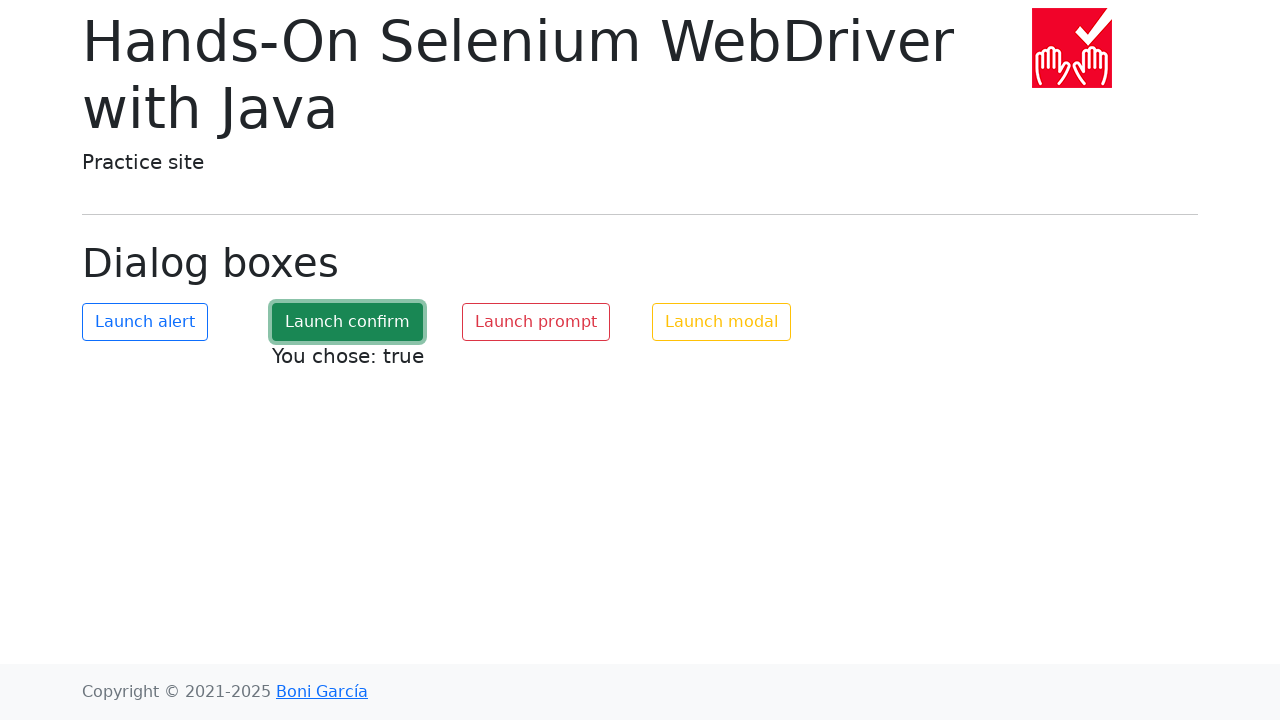

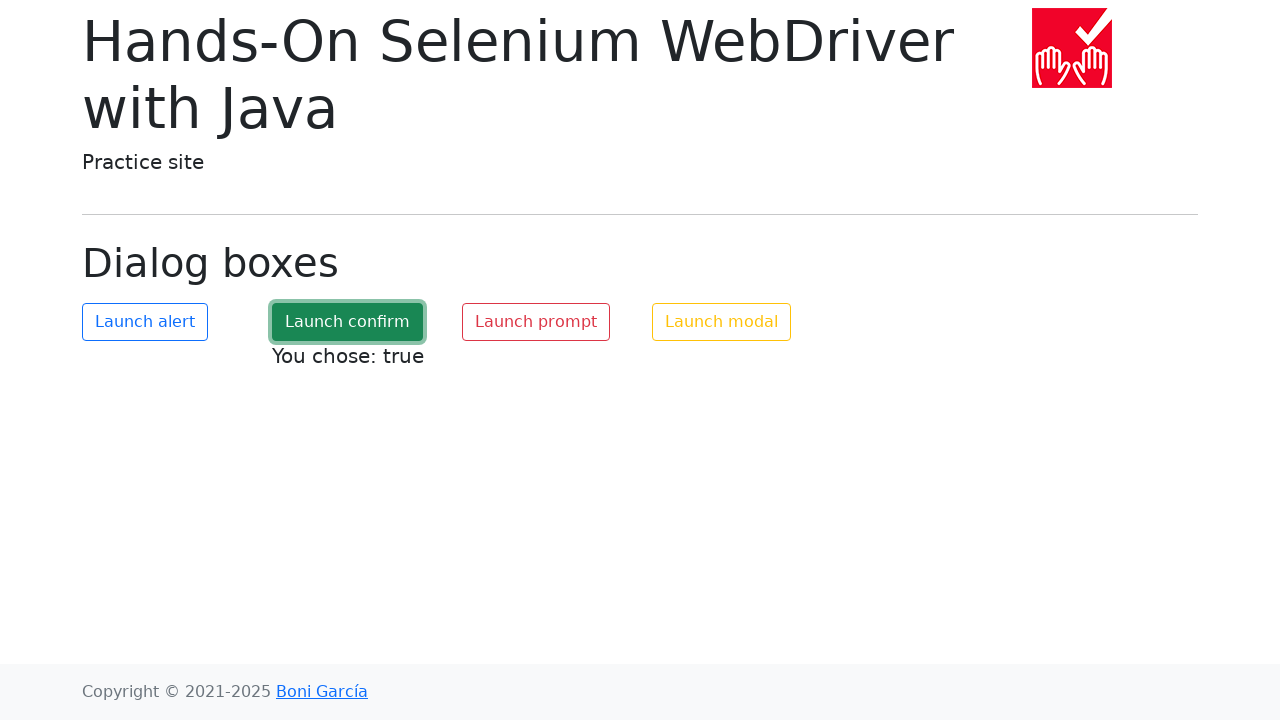